Tests keyboard key press functionality by sending space and left arrow keys to an input element and verifying the displayed result text matches the expected key pressed.

Starting URL: http://the-internet.herokuapp.com/key_presses

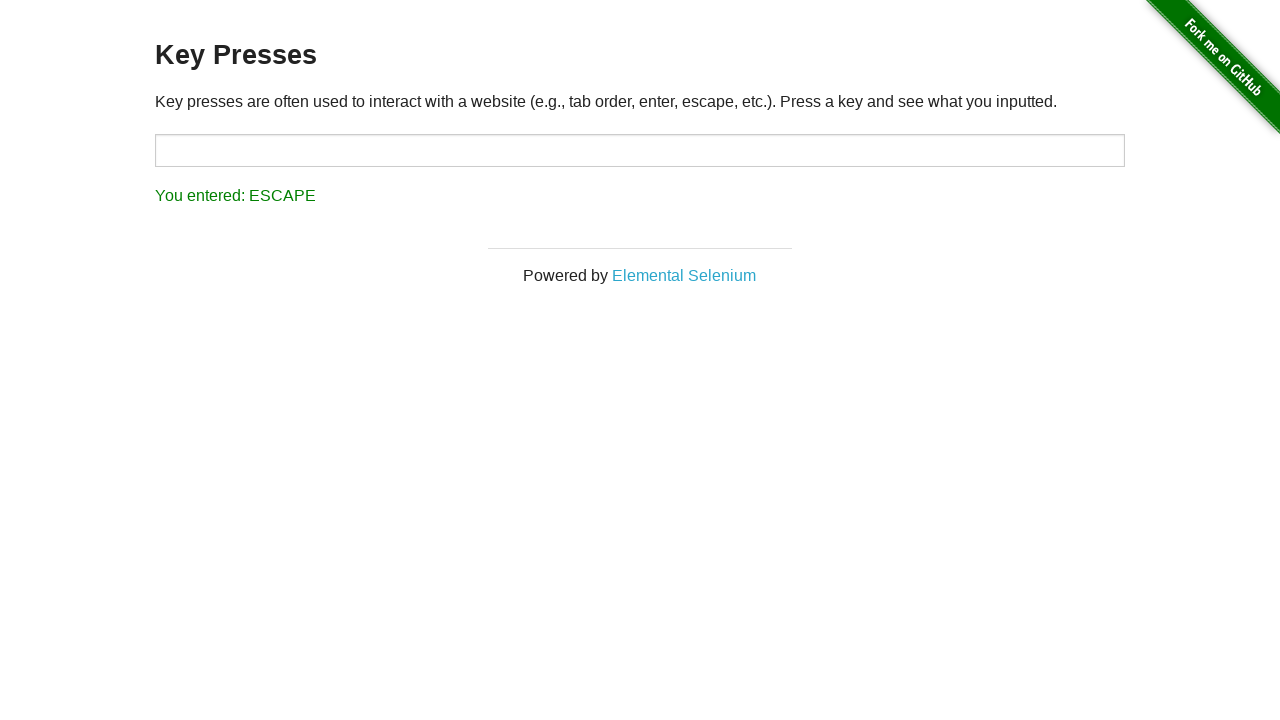

Pressed Space key on target element on #target
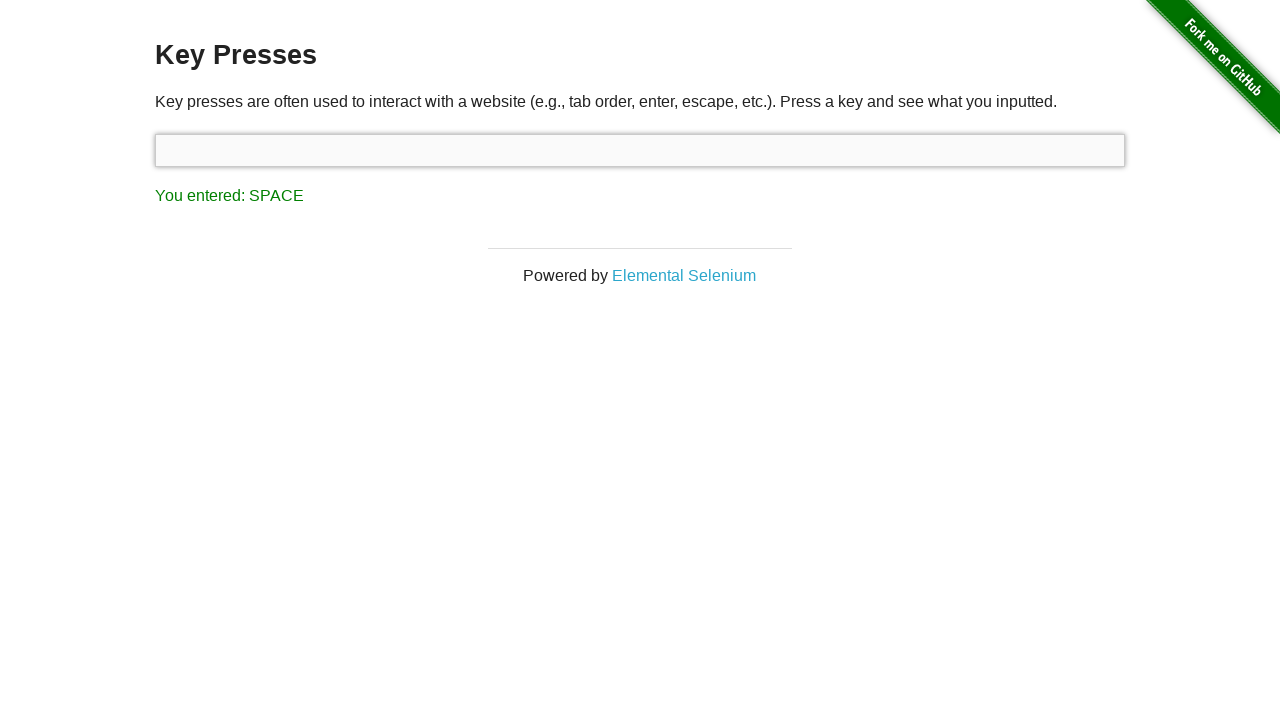

Retrieved result text after Space key press
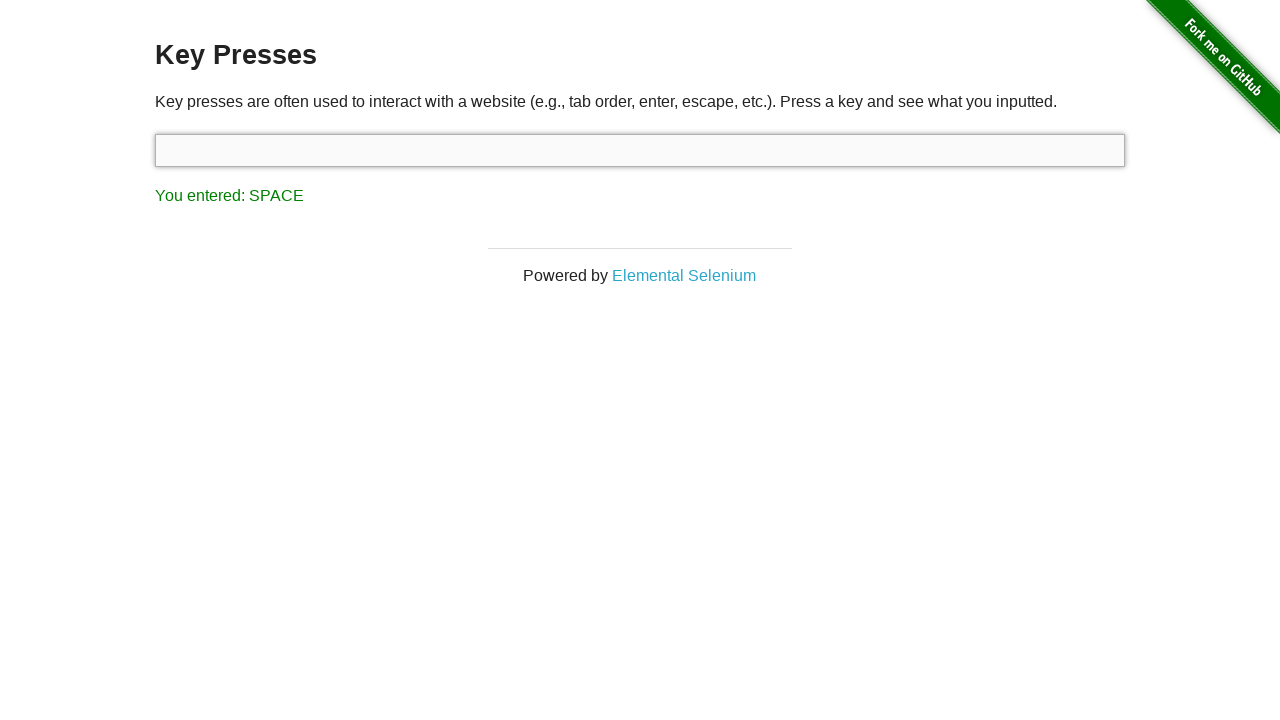

Verified result text matches 'You entered: SPACE'
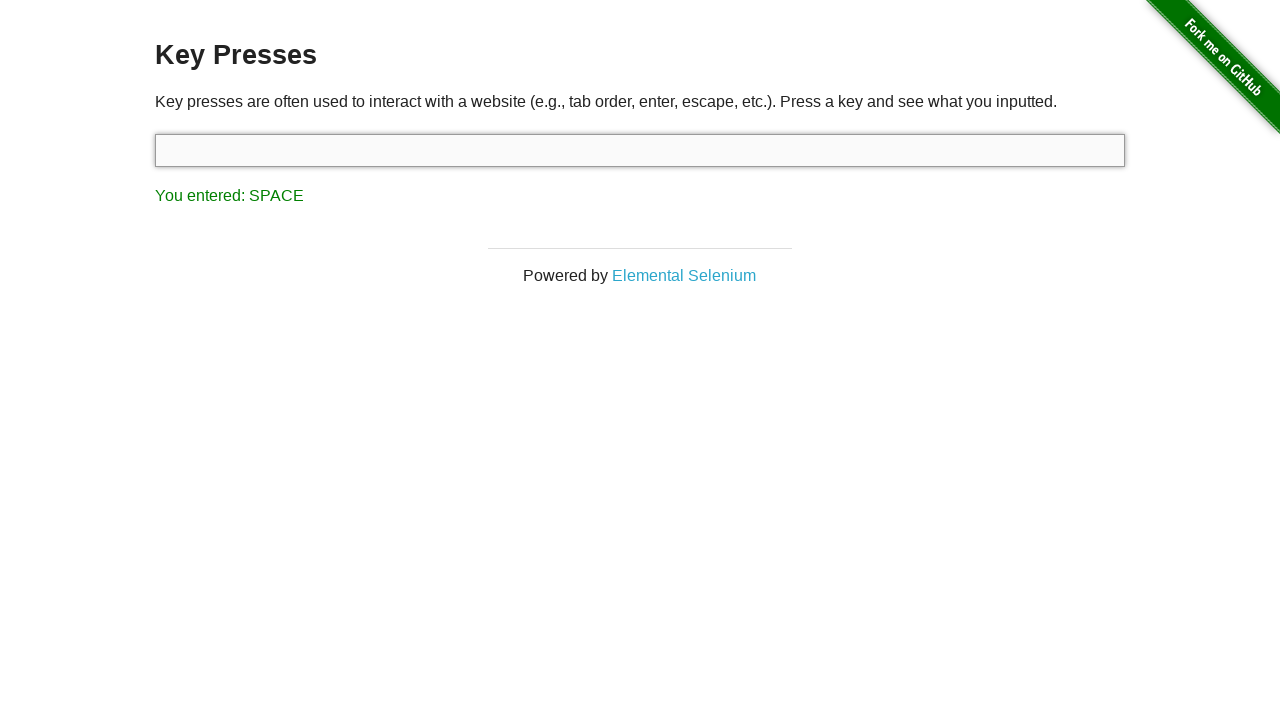

Pressed Left Arrow key on target element on #target
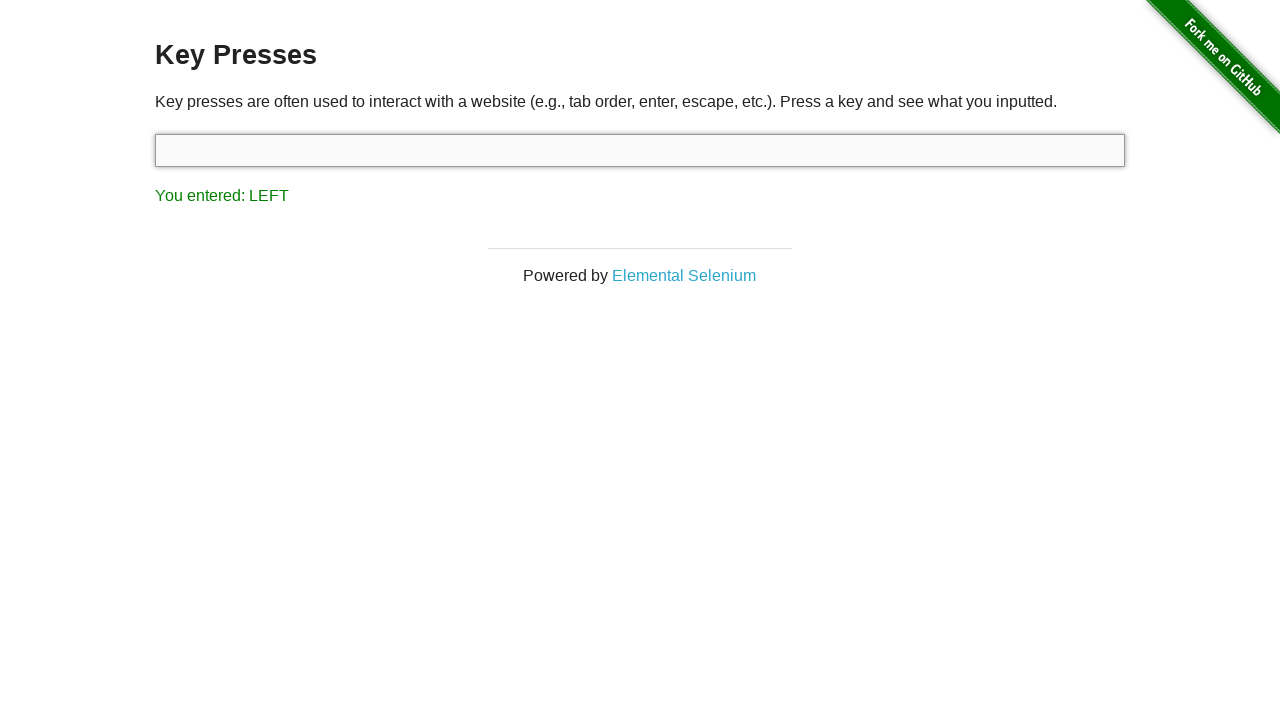

Retrieved result text after Left Arrow key press
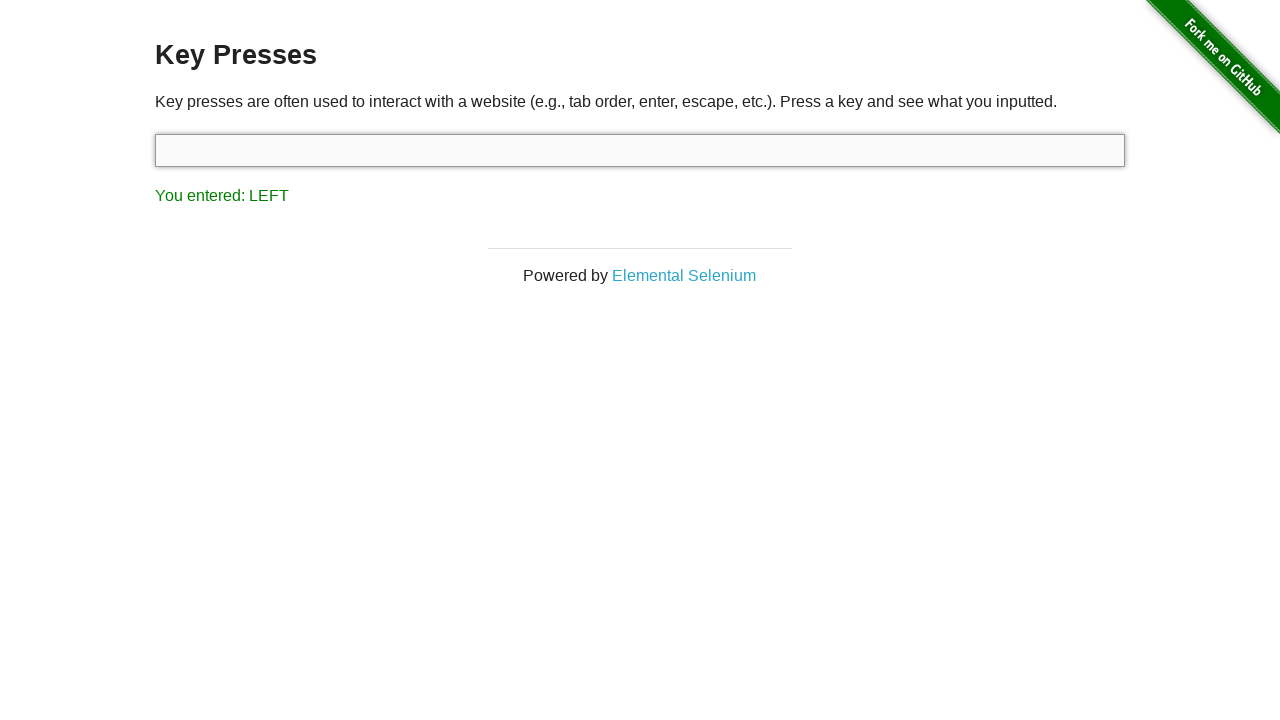

Verified result text matches 'You entered: LEFT'
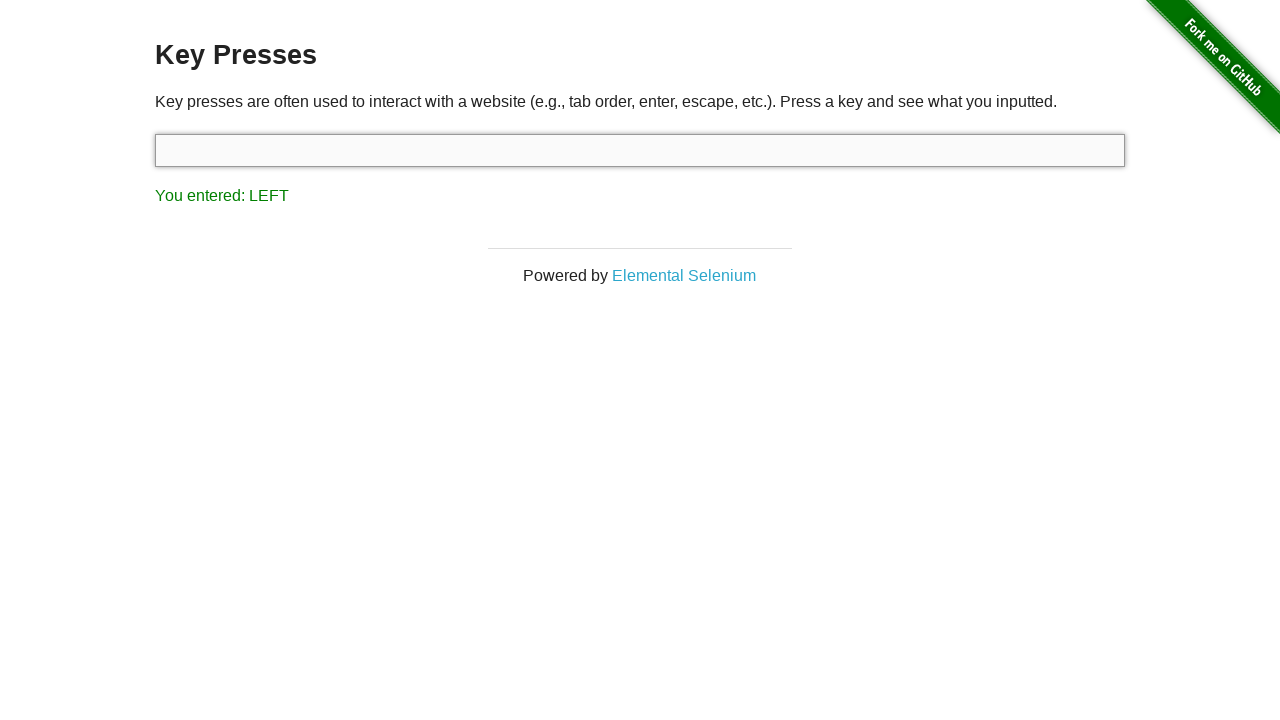

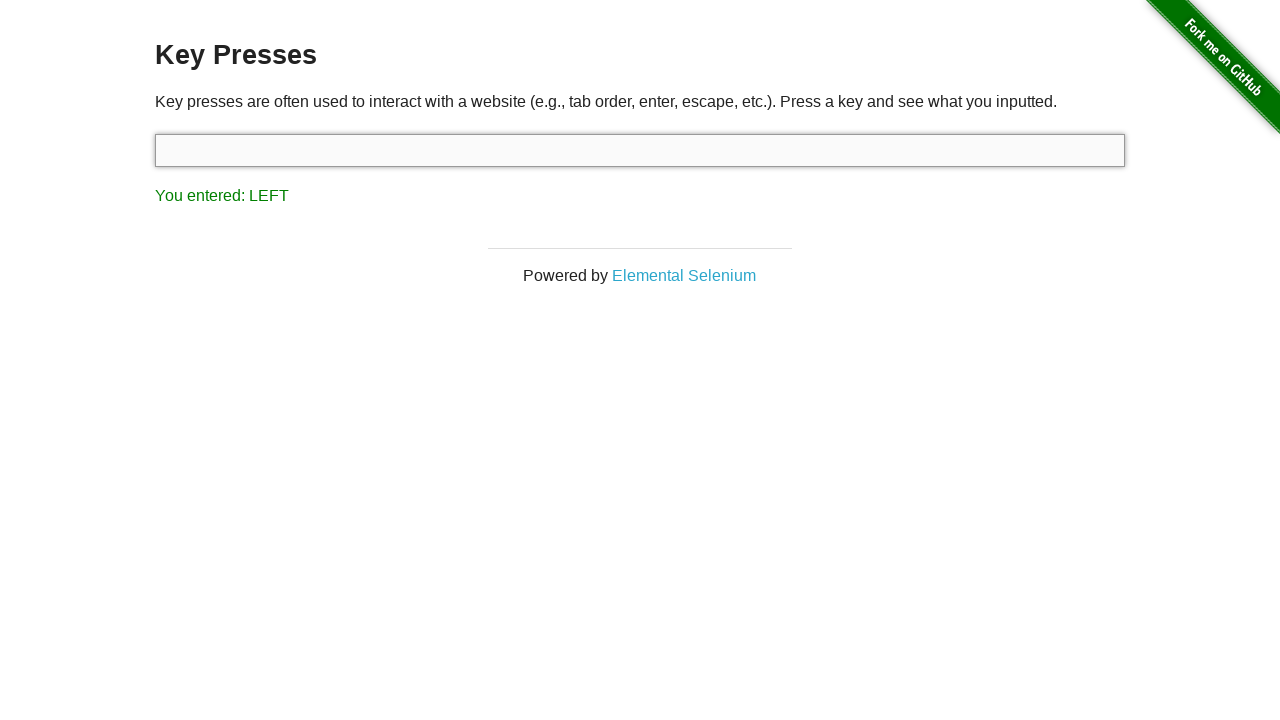